Tests an e-commerce flow by searching for products containing "ber", adding all matching items to cart, proceeding to checkout, applying a promo code, and placing an order.

Starting URL: https://rahulshettyacademy.com/seleniumPractise/#/

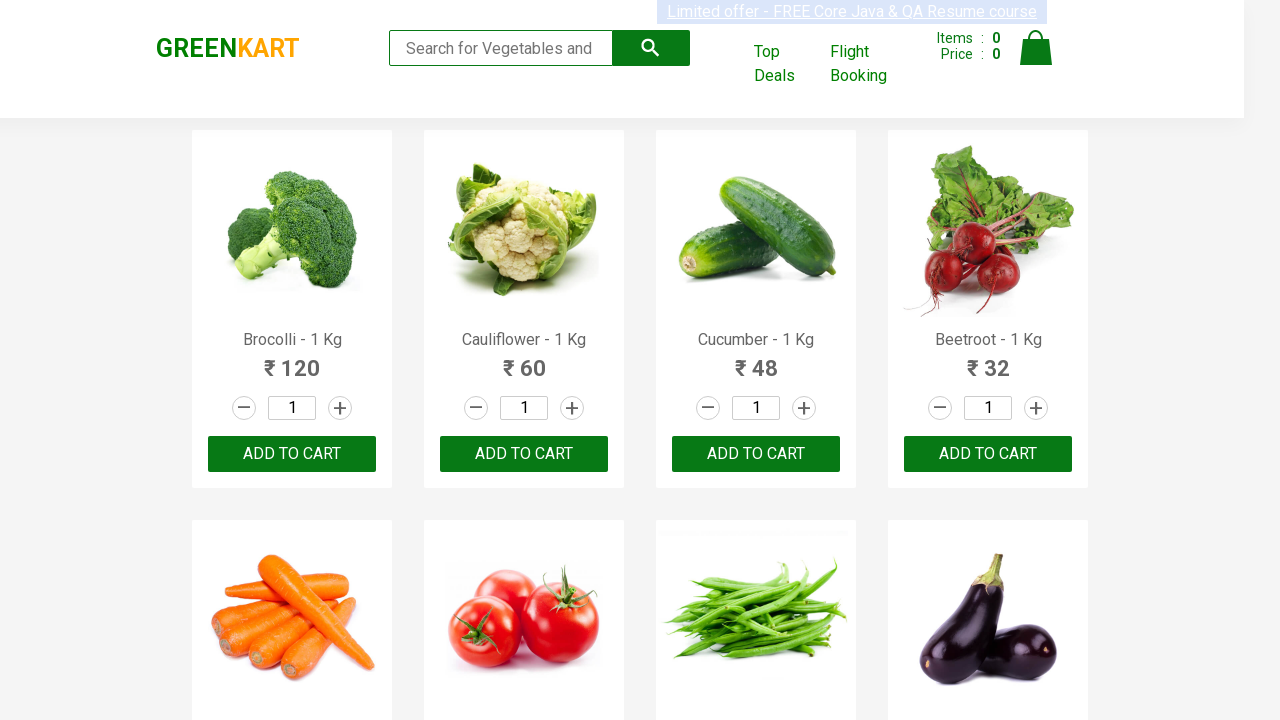

Filled search field with 'ber' on .search-keyword
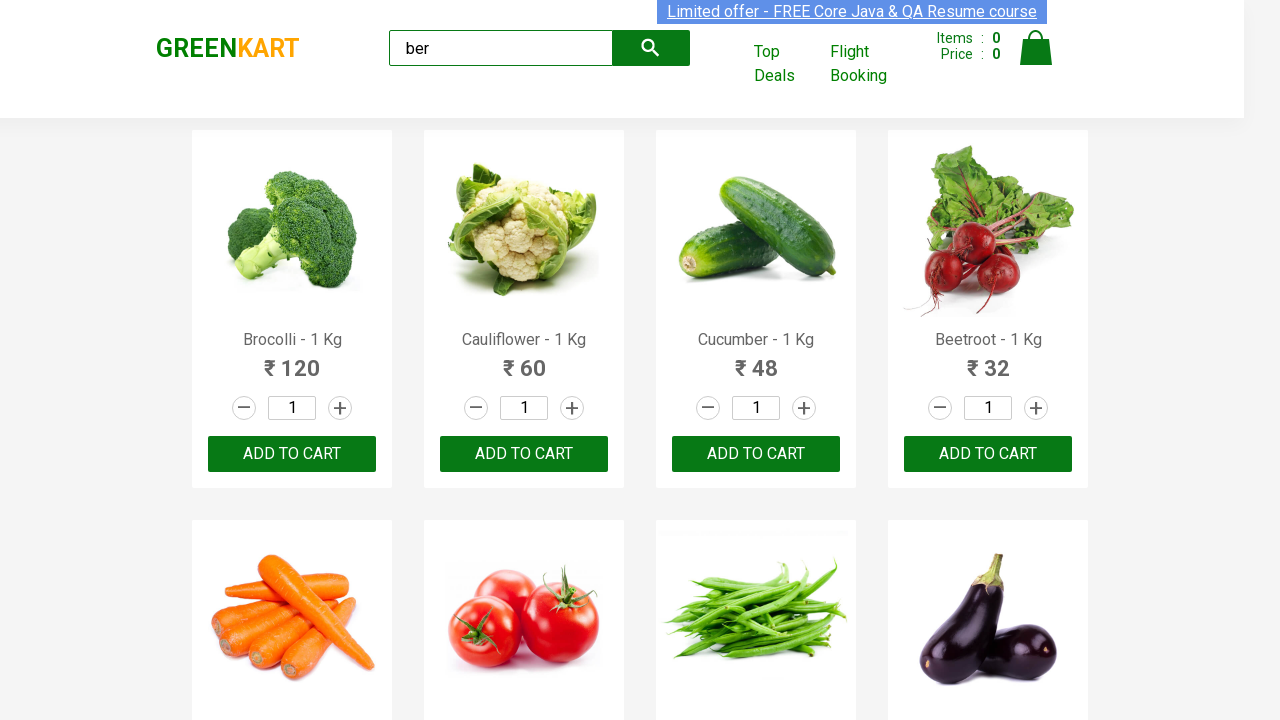

Waited for search results to load
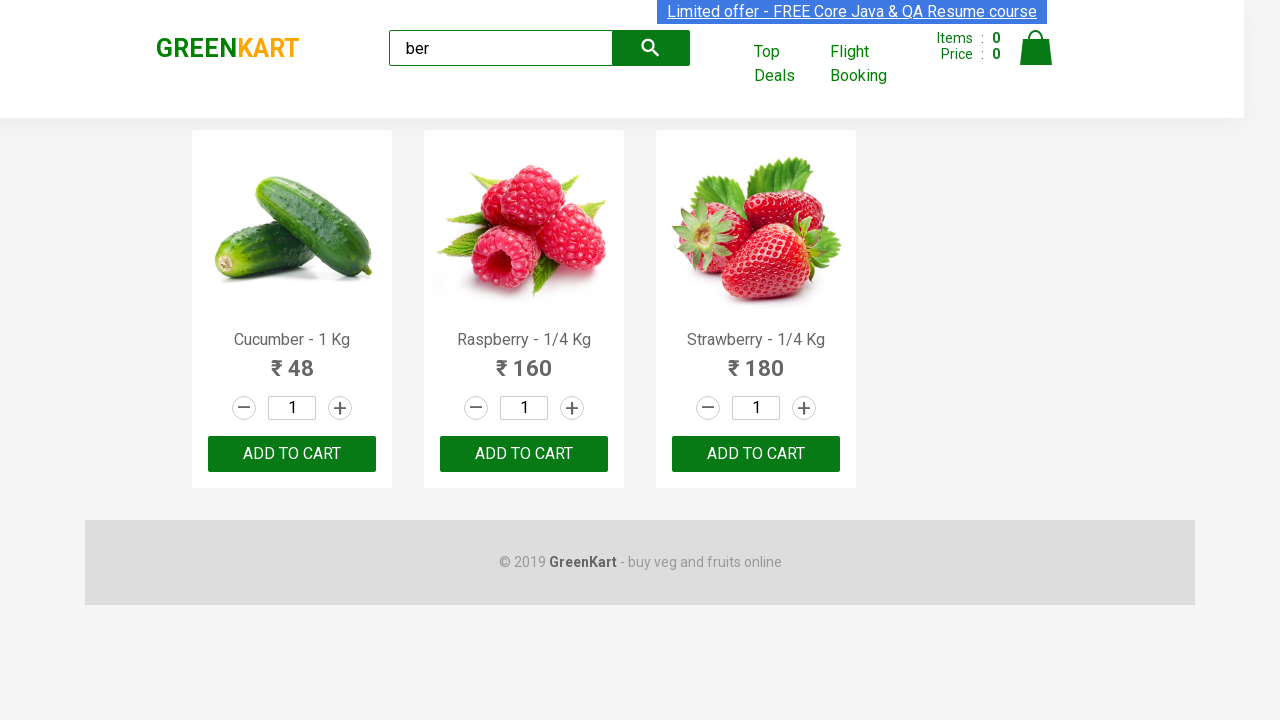

Located all 'ADD TO CART' buttons
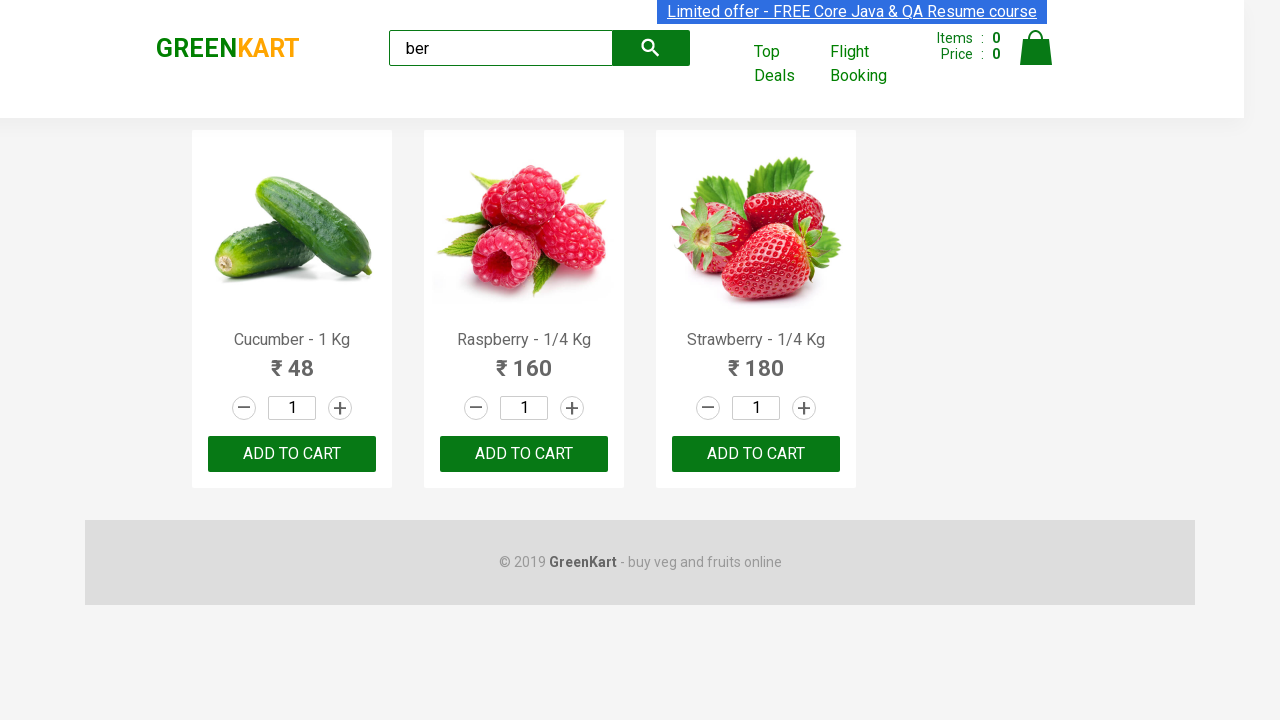

Found 3 products matching 'ber'
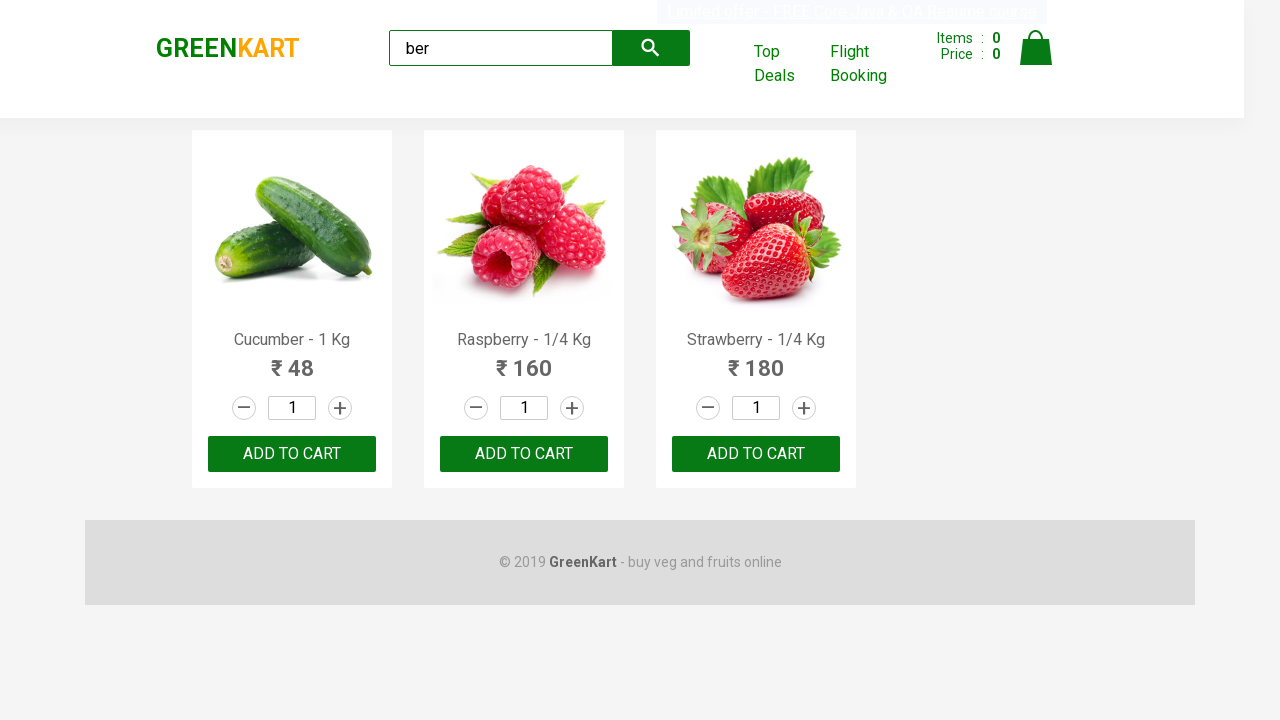

Clicked 'ADD TO CART' button for product 1 at (292, 454) on xpath=//button[text()='ADD TO CART'] >> nth=0
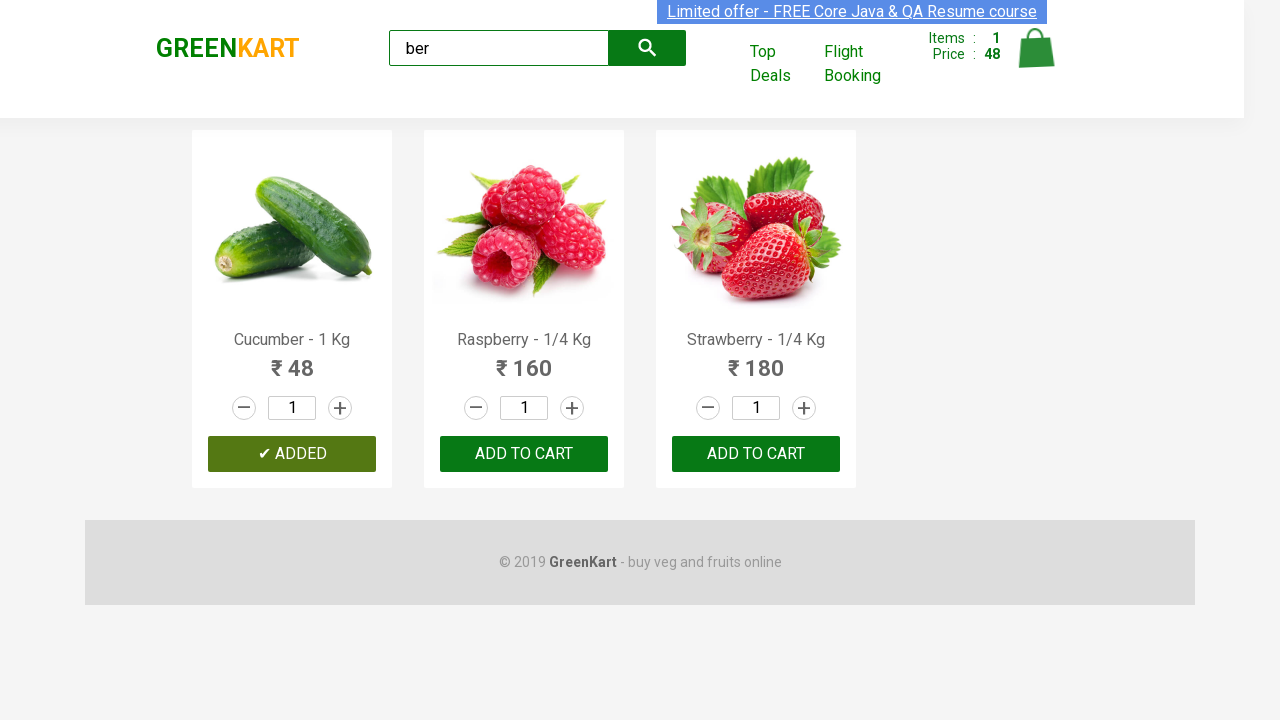

Waited for cart to update after adding product 1
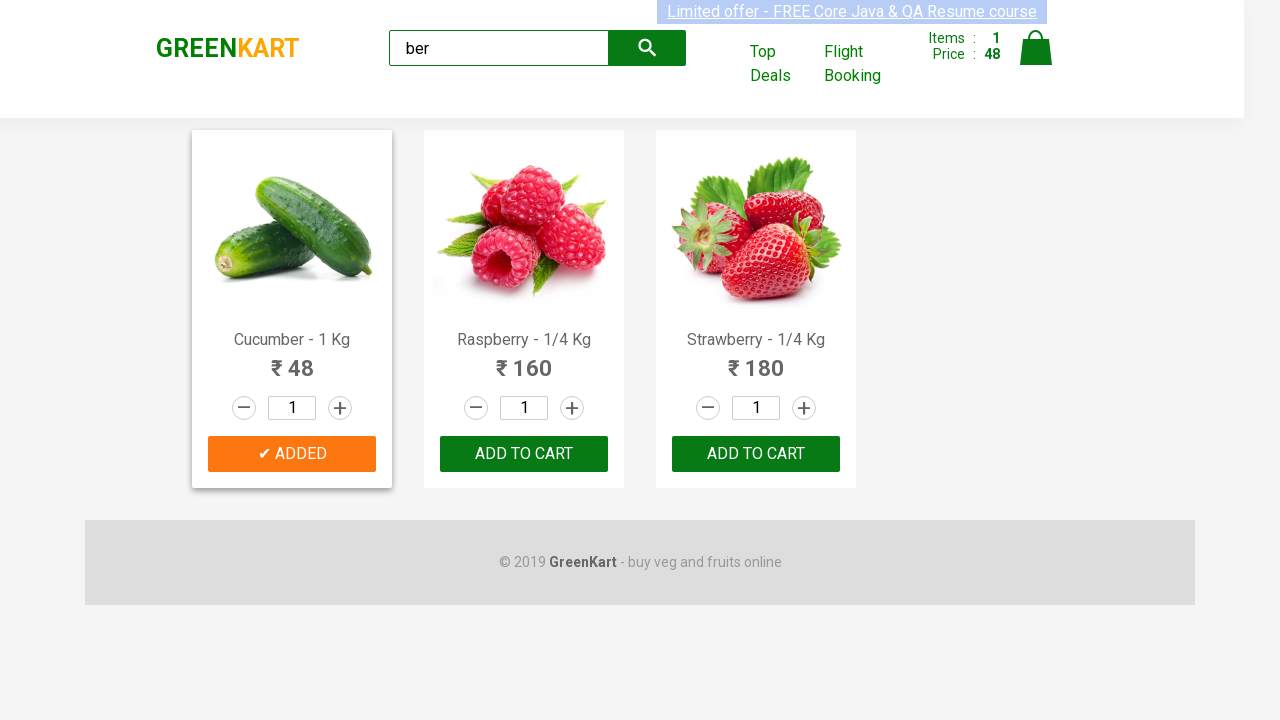

Clicked 'ADD TO CART' button for product 2 at (756, 454) on xpath=//button[text()='ADD TO CART'] >> nth=1
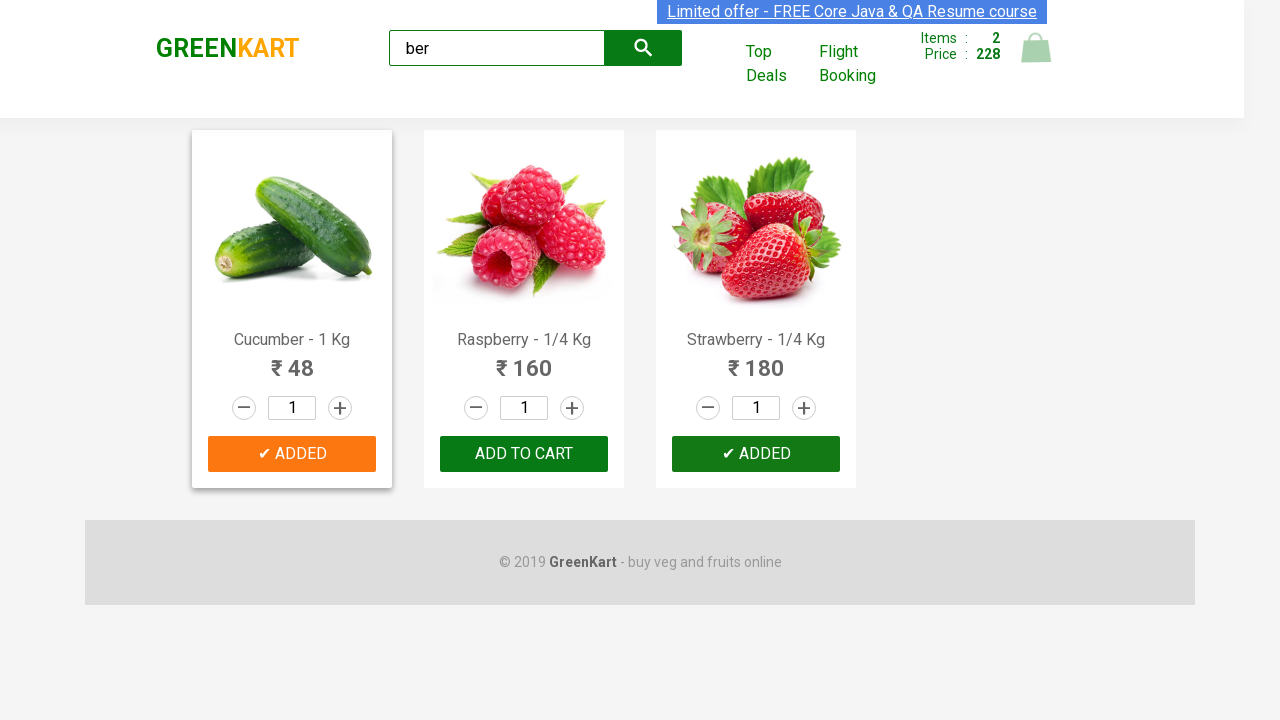

Waited for cart to update after adding product 2
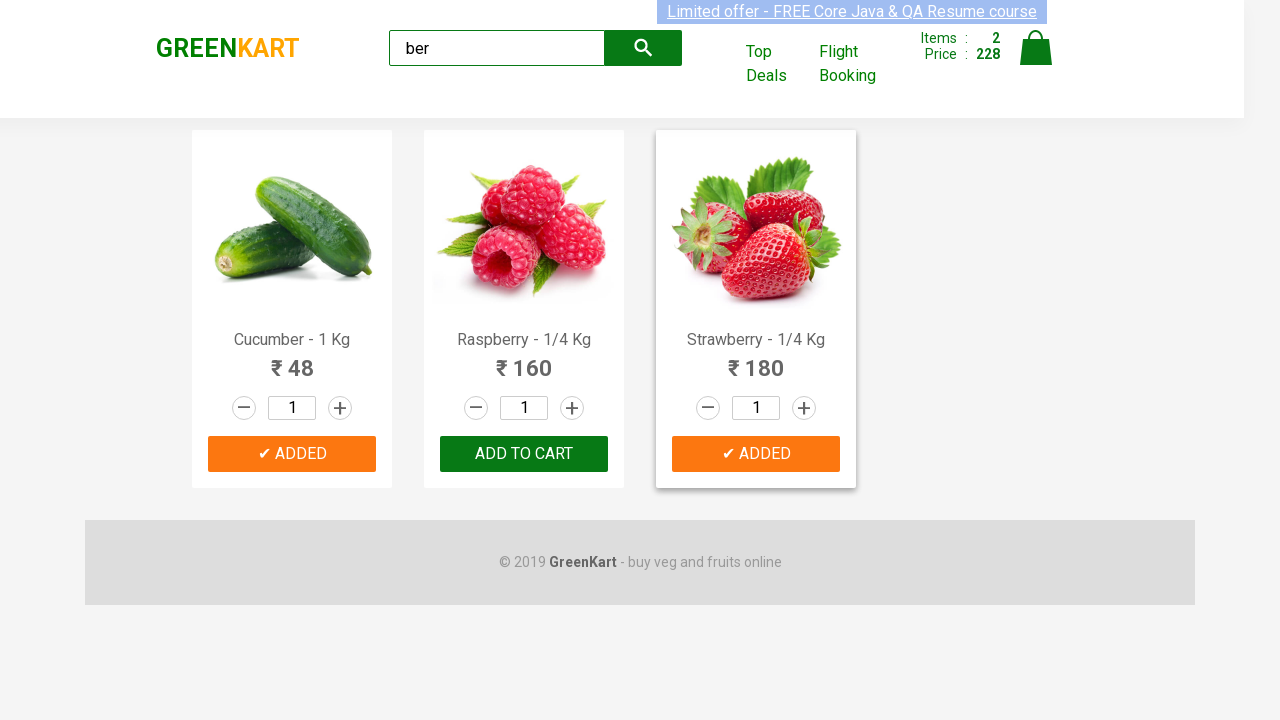

Clicked 'ADD TO CART' button for product 3 at (756, 454) on xpath=//button[text()='ADD TO CART'] >> nth=2
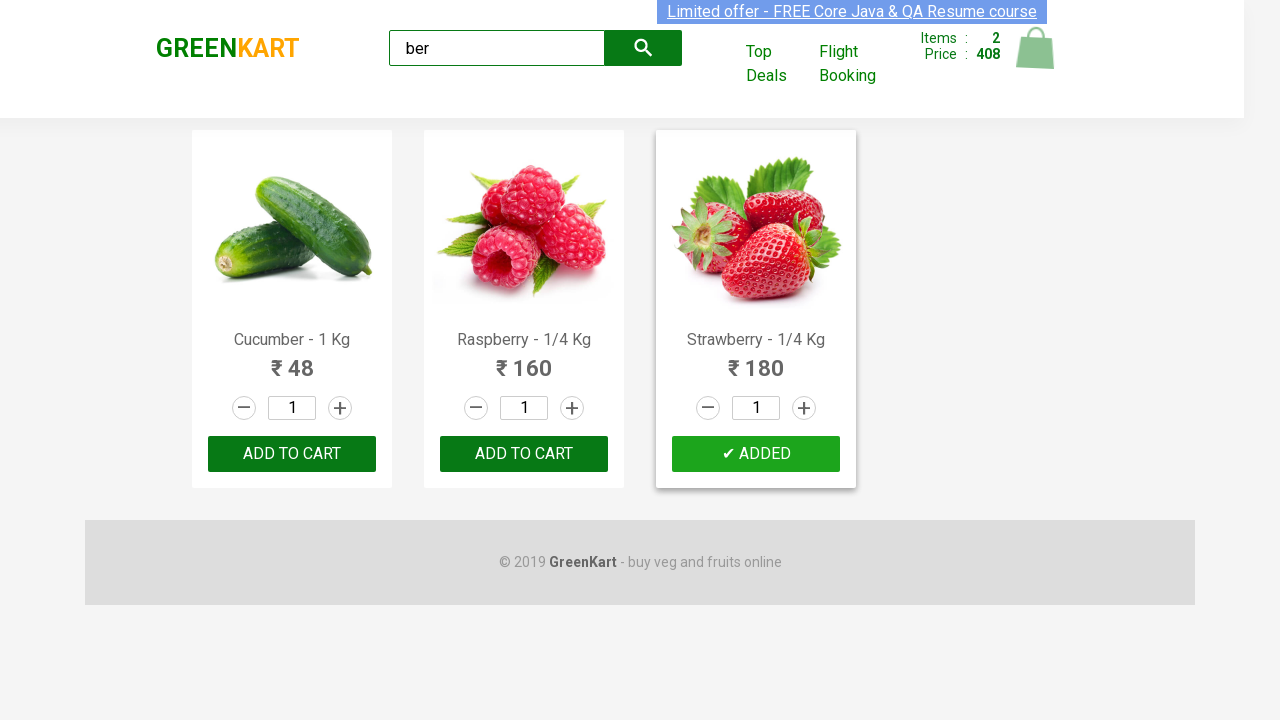

Waited for cart to update after adding product 3
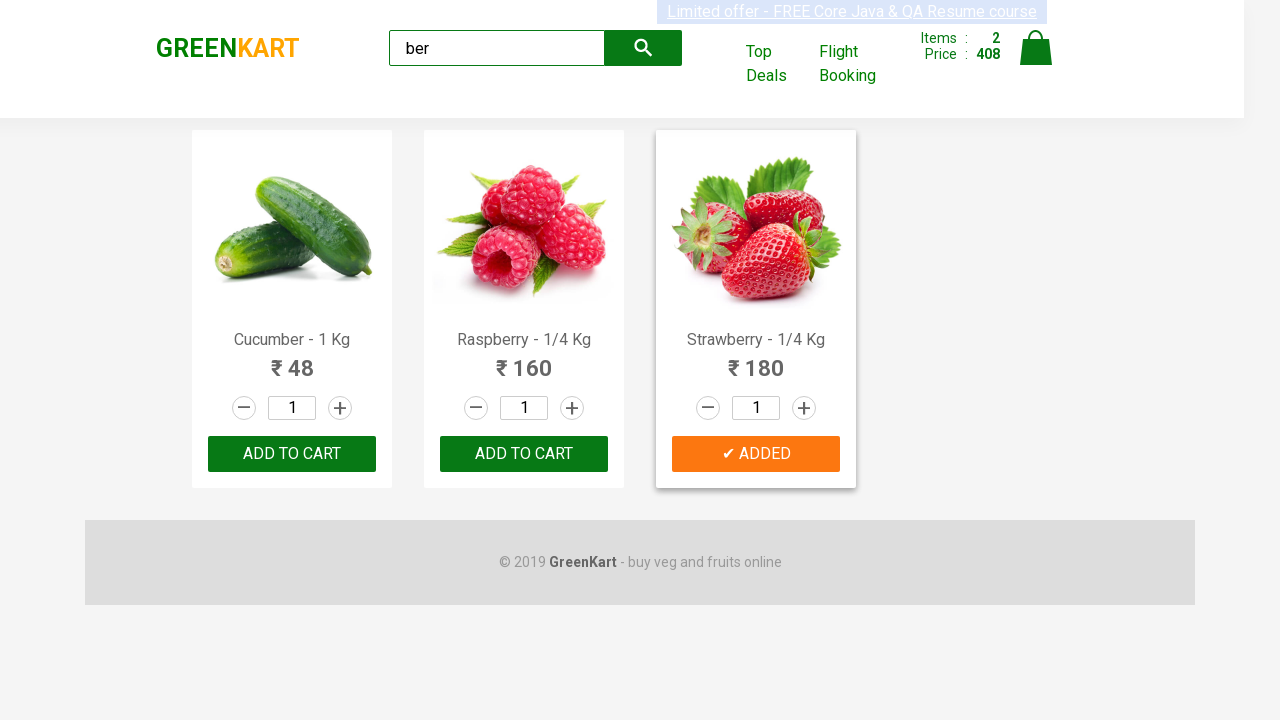

Clicked on cart icon at (1036, 48) on img[alt='Cart']
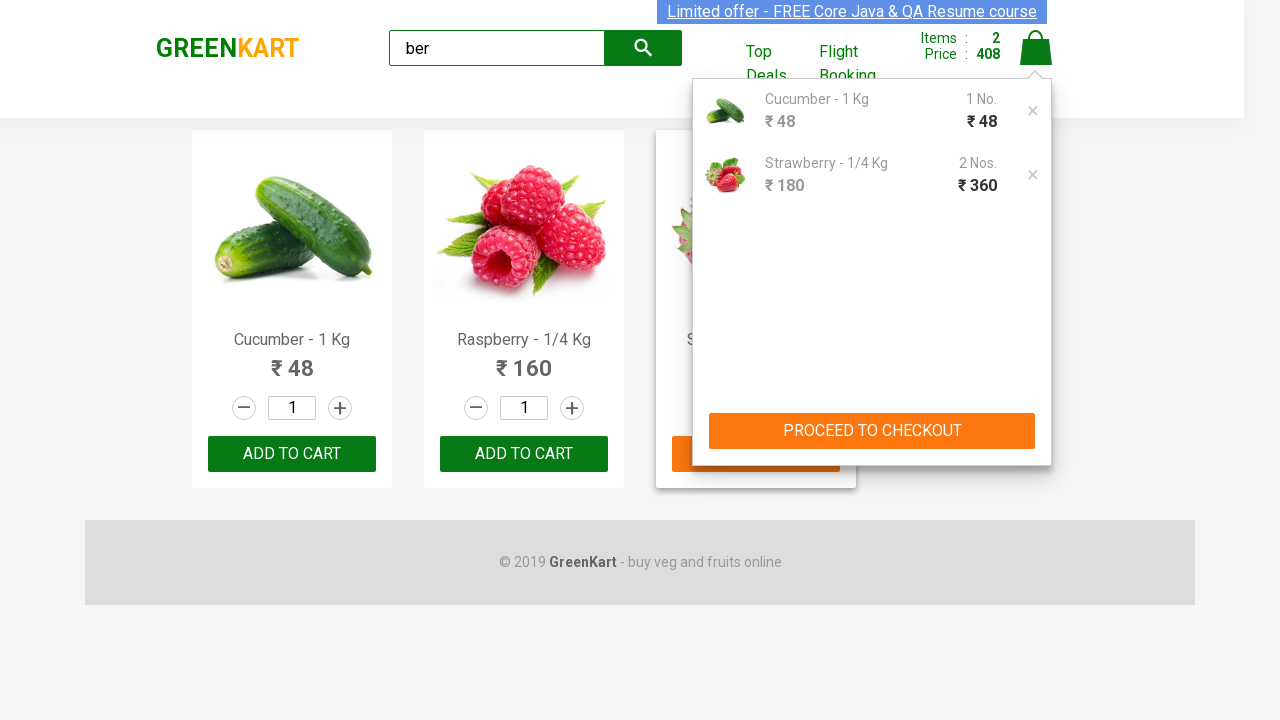

Clicked 'PROCEED TO CHECKOUT' button at (872, 431) on xpath=//button[text()='PROCEED TO CHECKOUT']
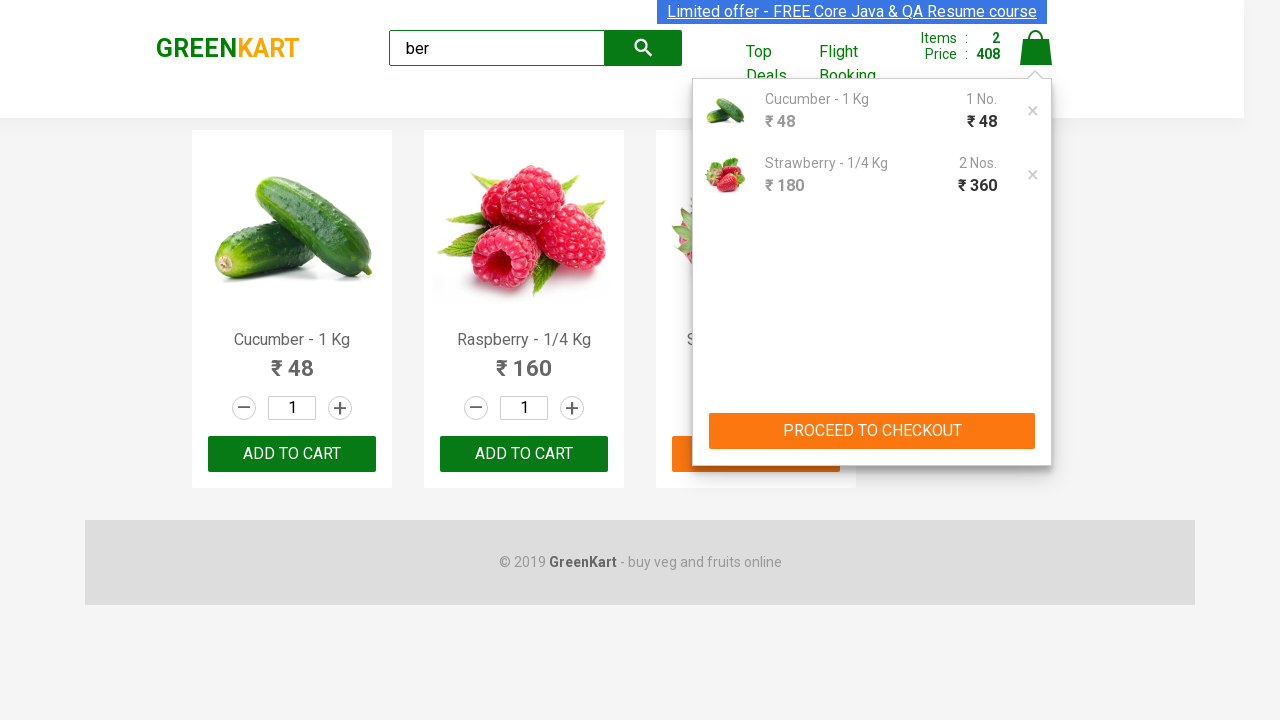

Filled promo code field with 'rahulshettyacademy' on .promoCode
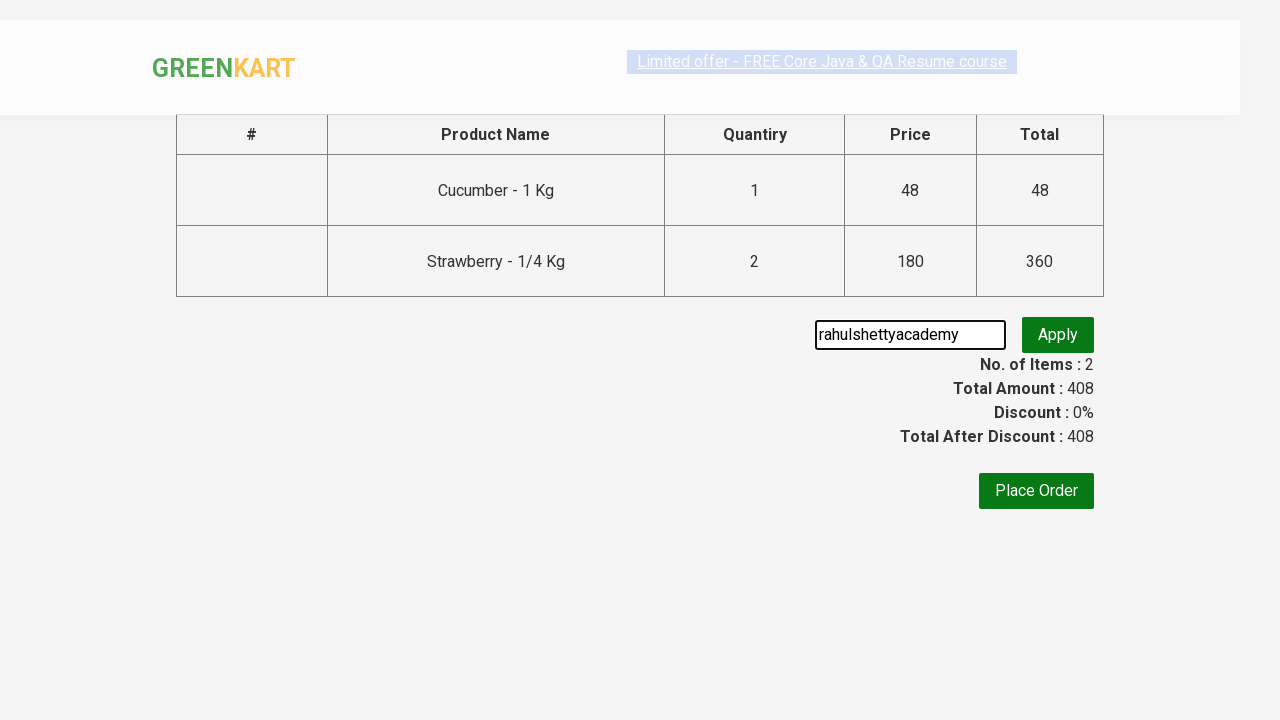

Clicked promo code apply button at (1058, 335) on .promoBtn
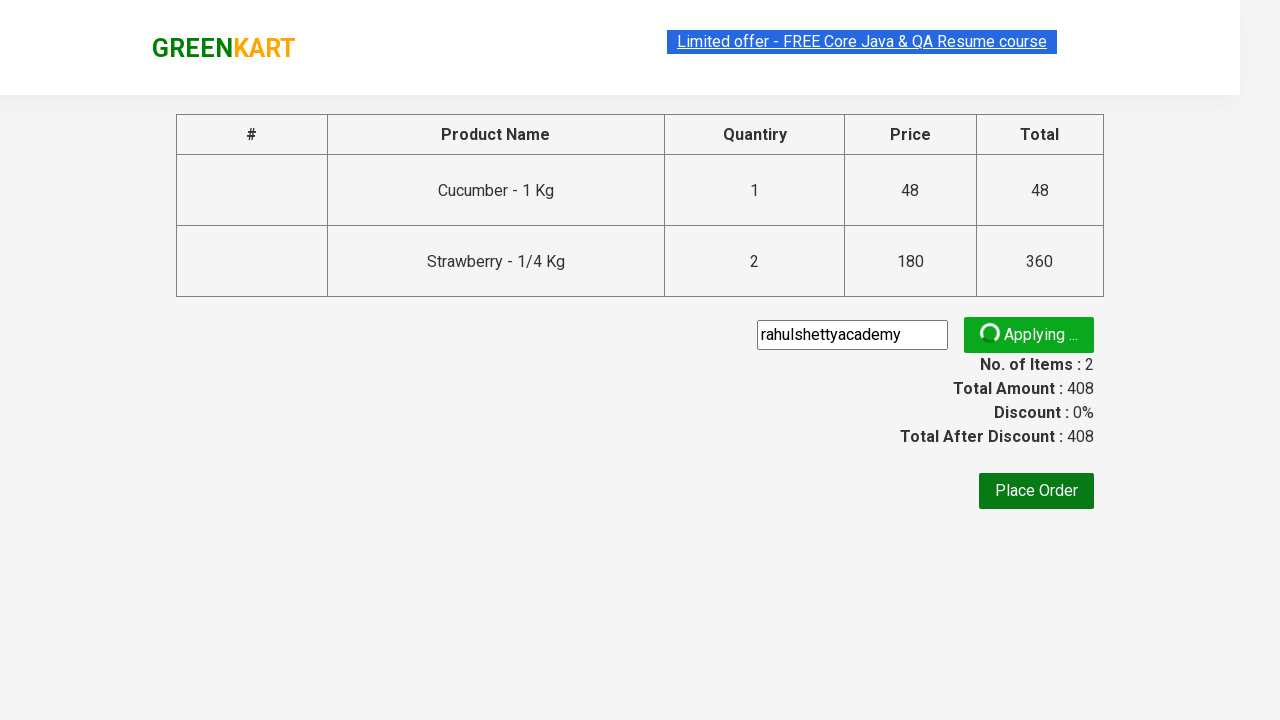

Promo code successfully applied
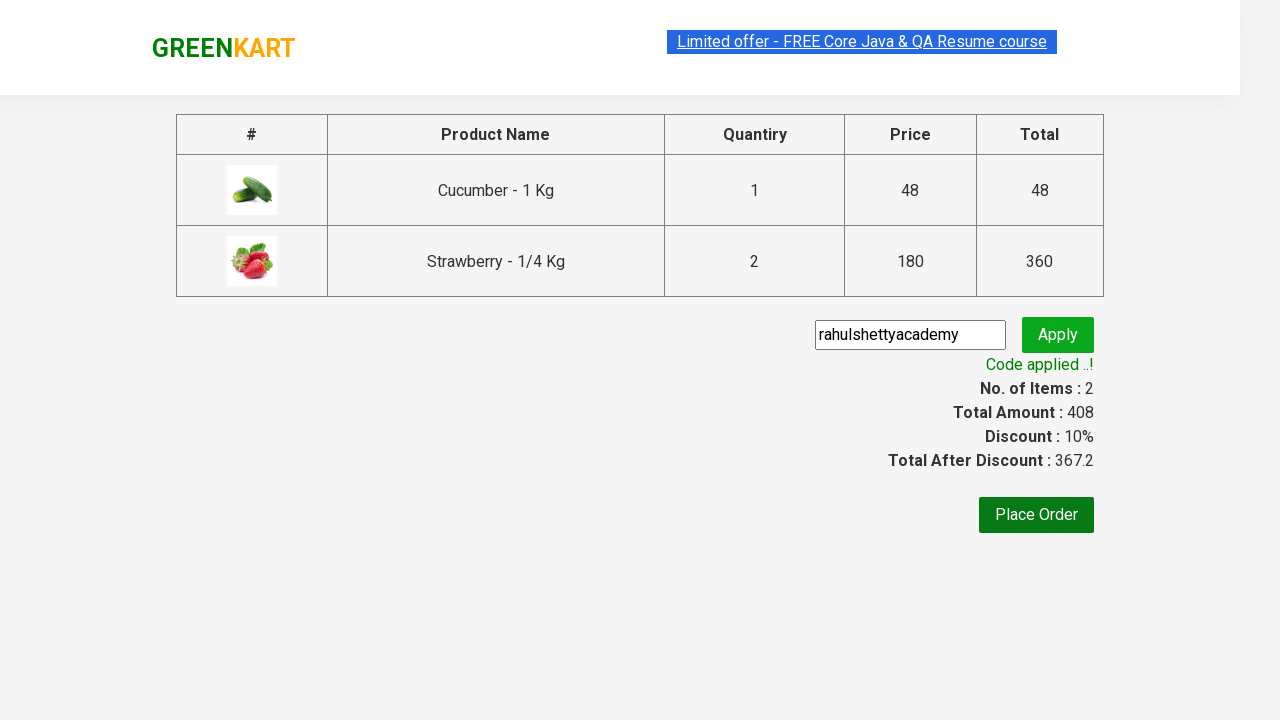

Clicked 'Place Order' button to complete purchase at (1036, 515) on xpath=//button[text()='Place Order']
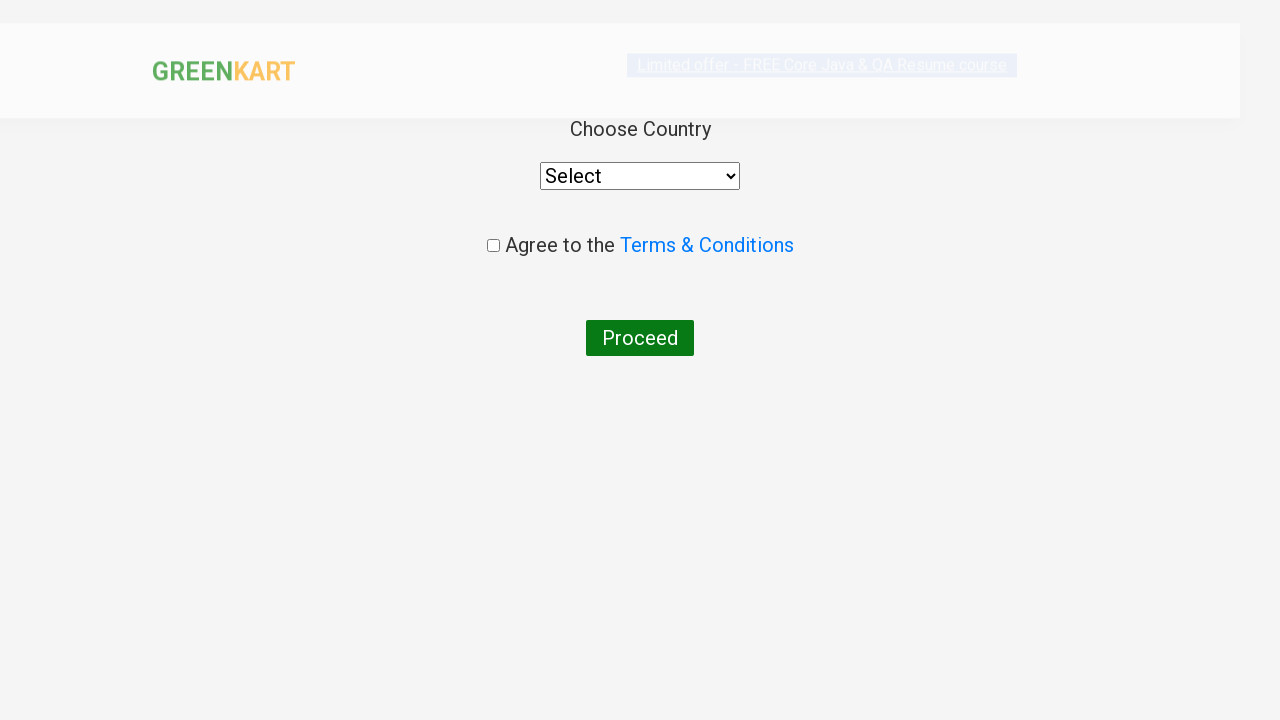

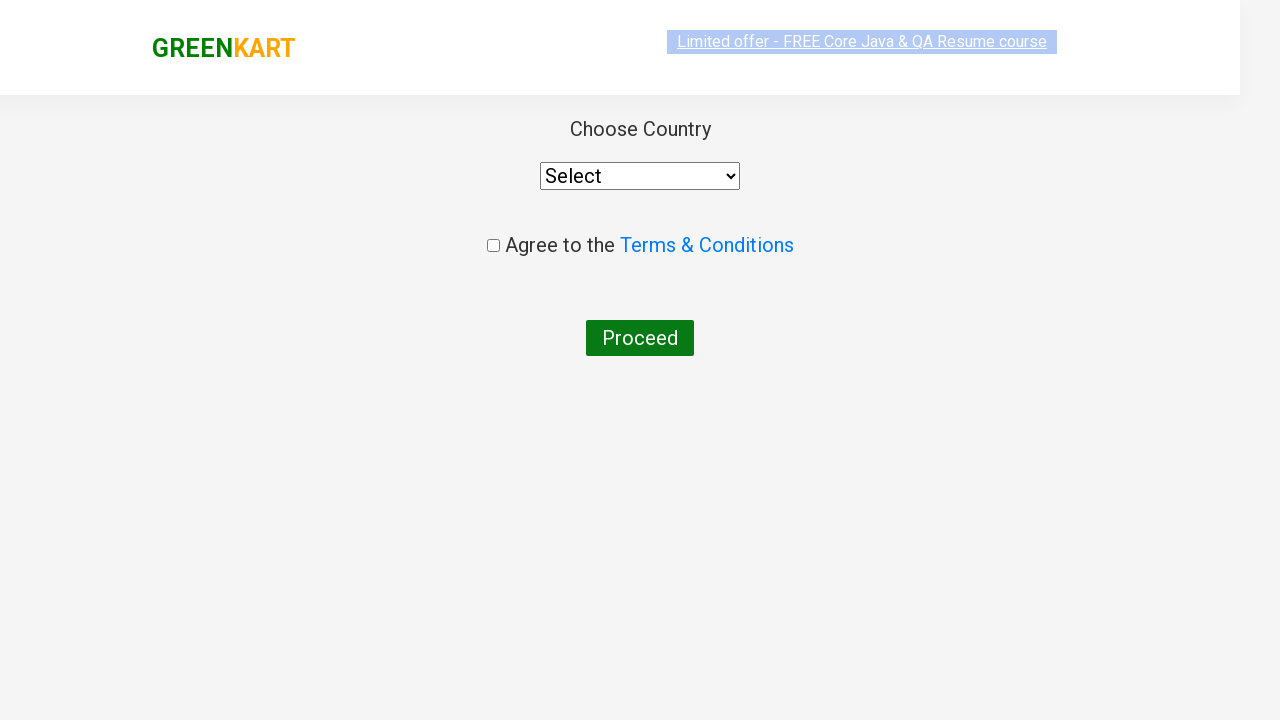